Tests dynamic control visibility by clicking a toggle button, waiting for a checkbox to disappear, clicking the toggle again, and waiting for the checkbox to reappear.

Starting URL: https://v1.training-support.net/selenium/dynamic-controls

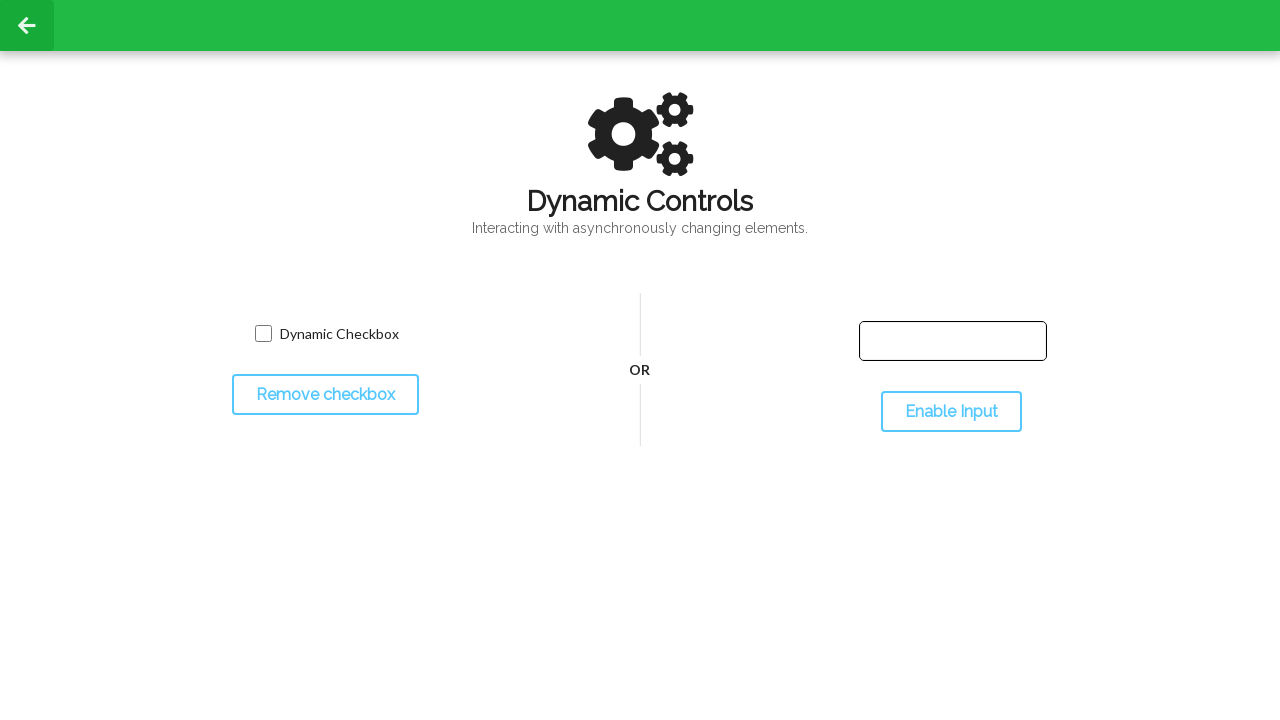

Navigated to dynamic controls page
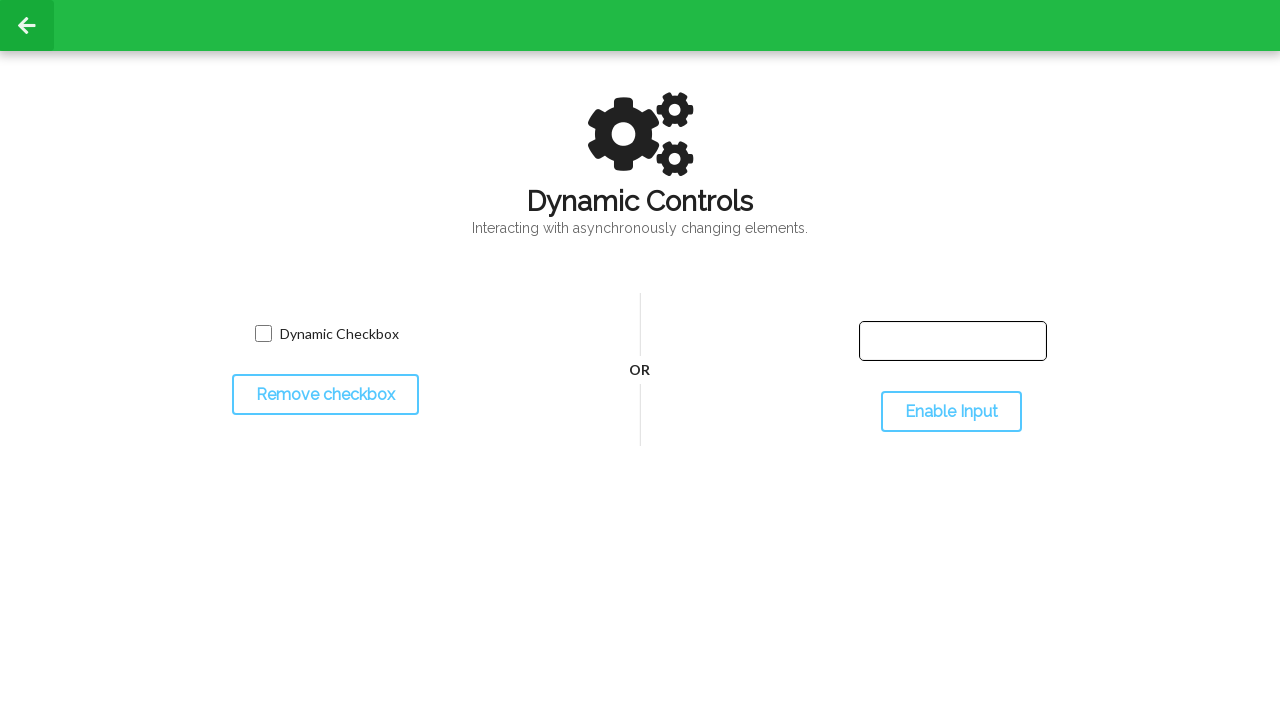

Clicked toggle button to hide checkbox at (325, 395) on #toggleCheckbox
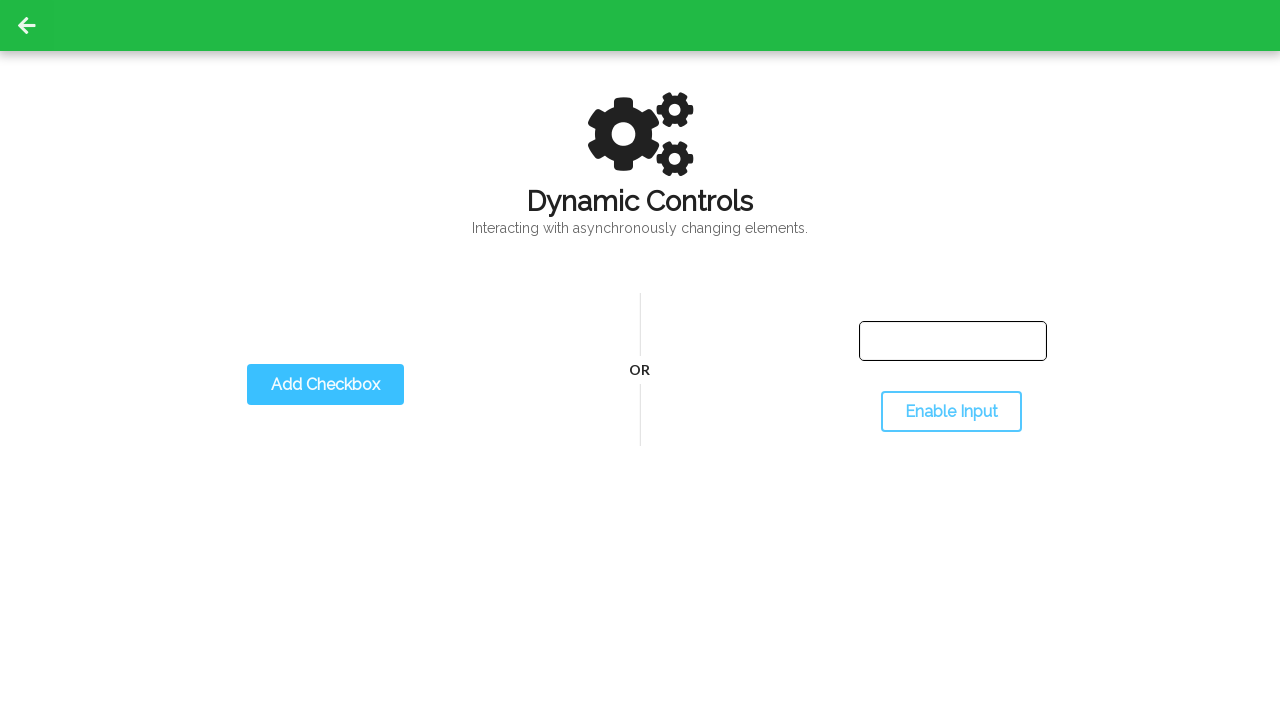

Checkbox disappeared after toggle
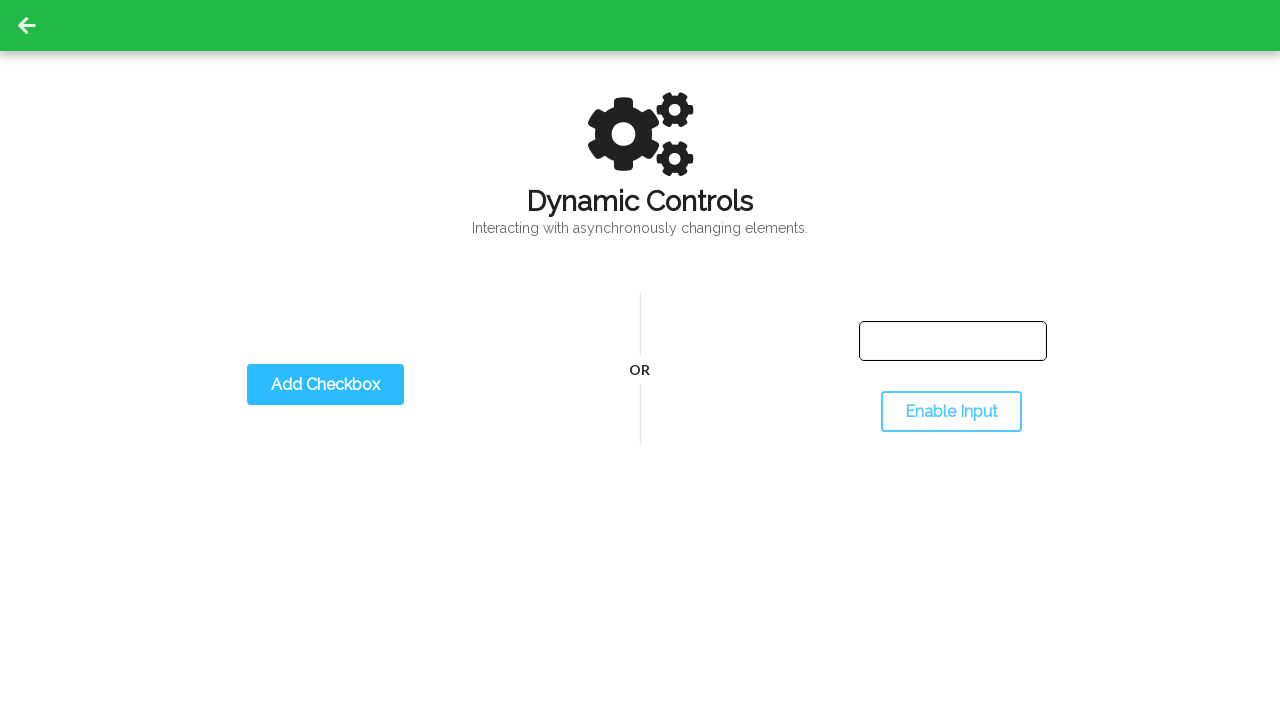

Clicked toggle button to show checkbox at (325, 385) on #toggleCheckbox
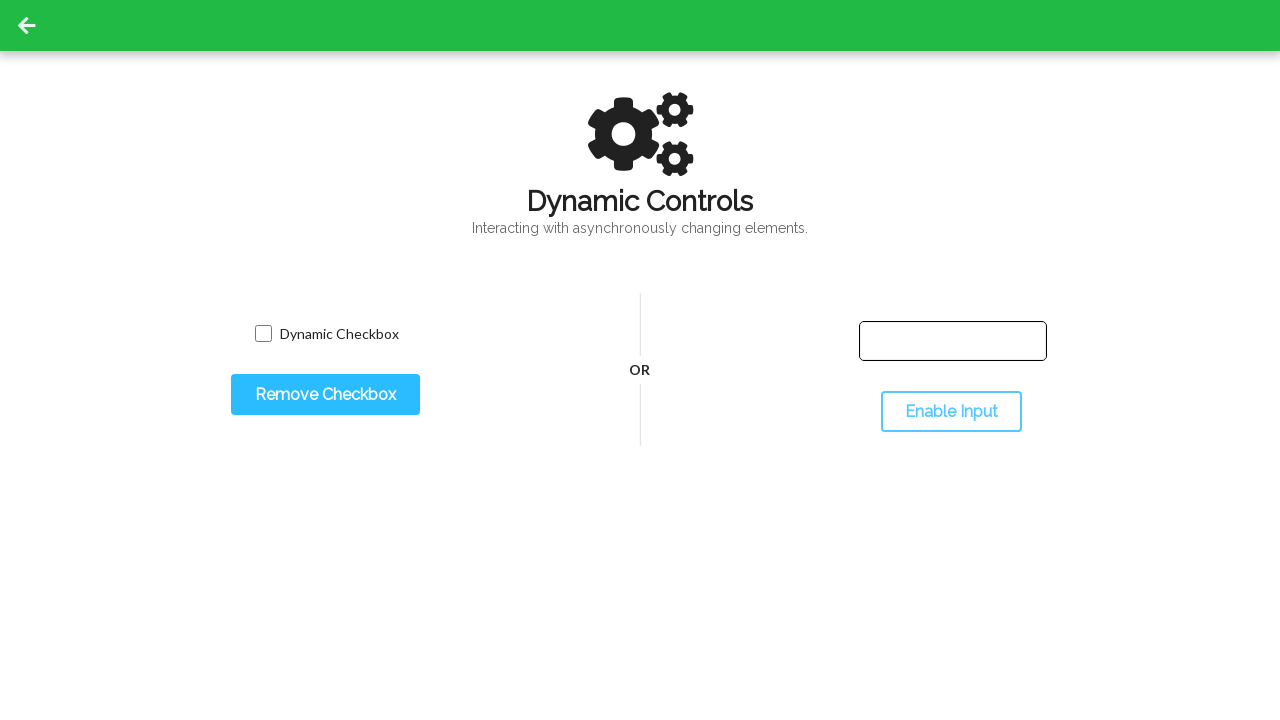

Checkbox reappeared after second toggle
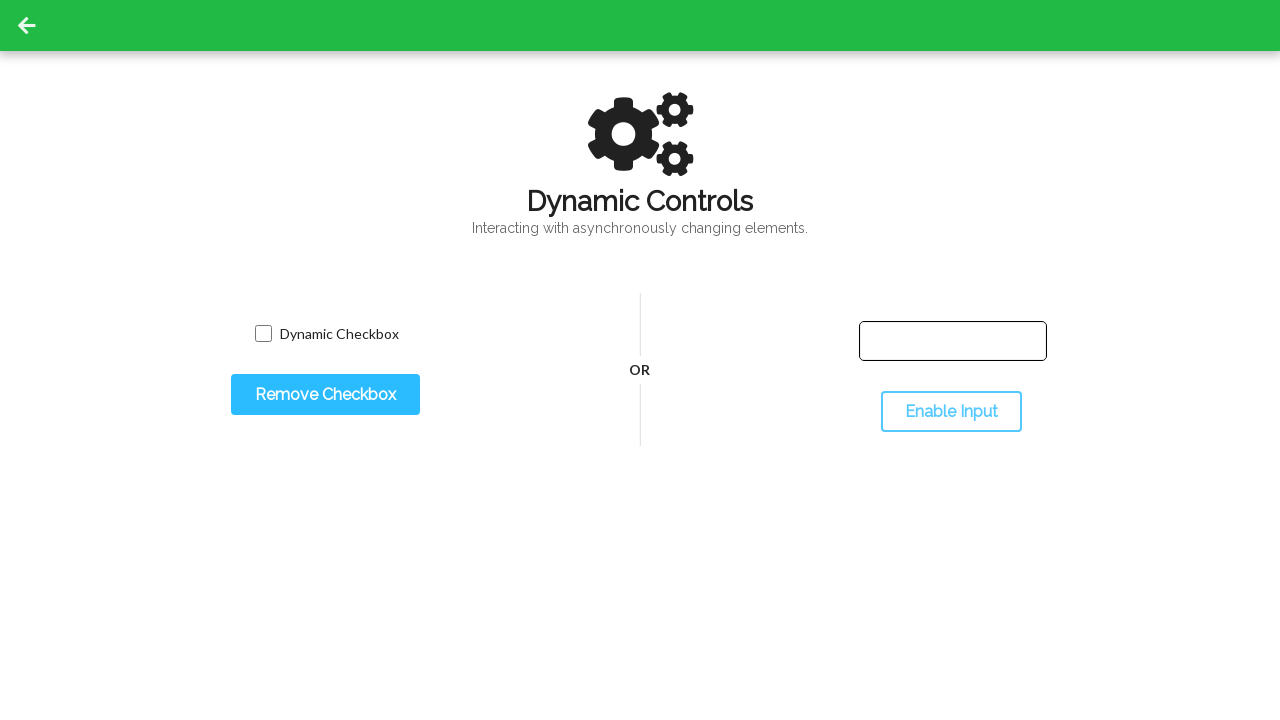

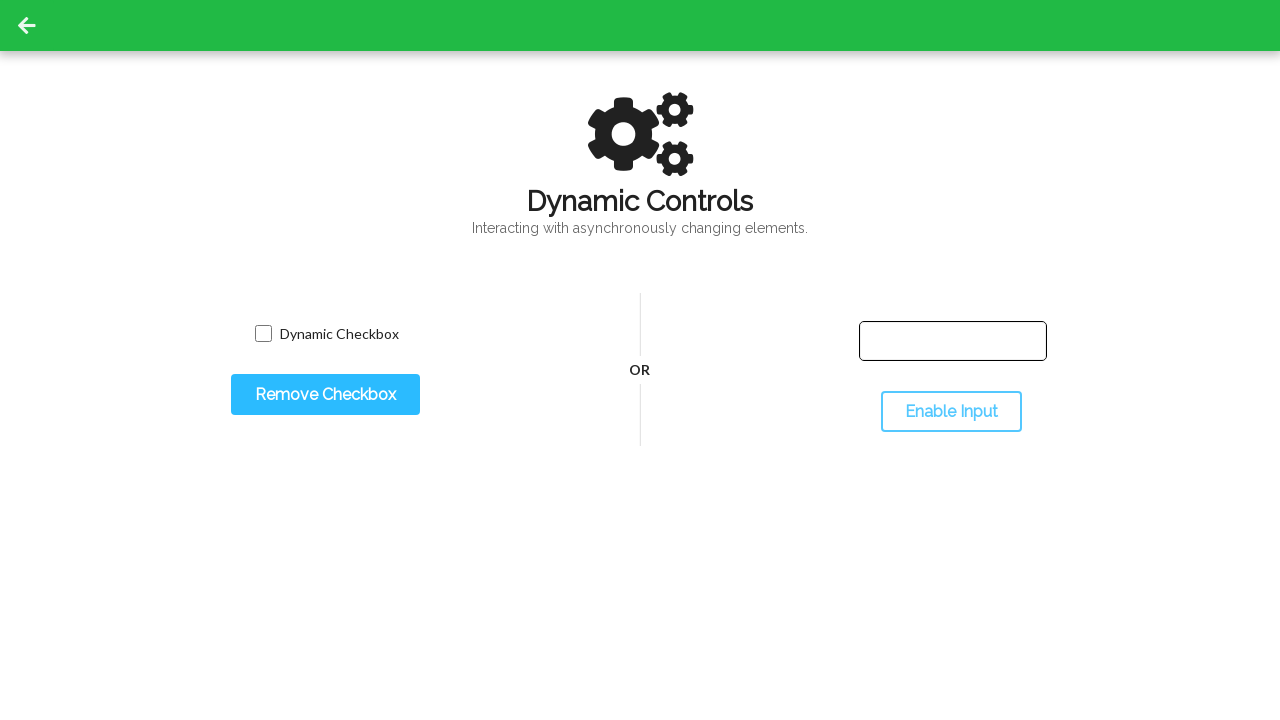